Tests clicking login without credentials and then closing the error message

Starting URL: https://saucedemo.com

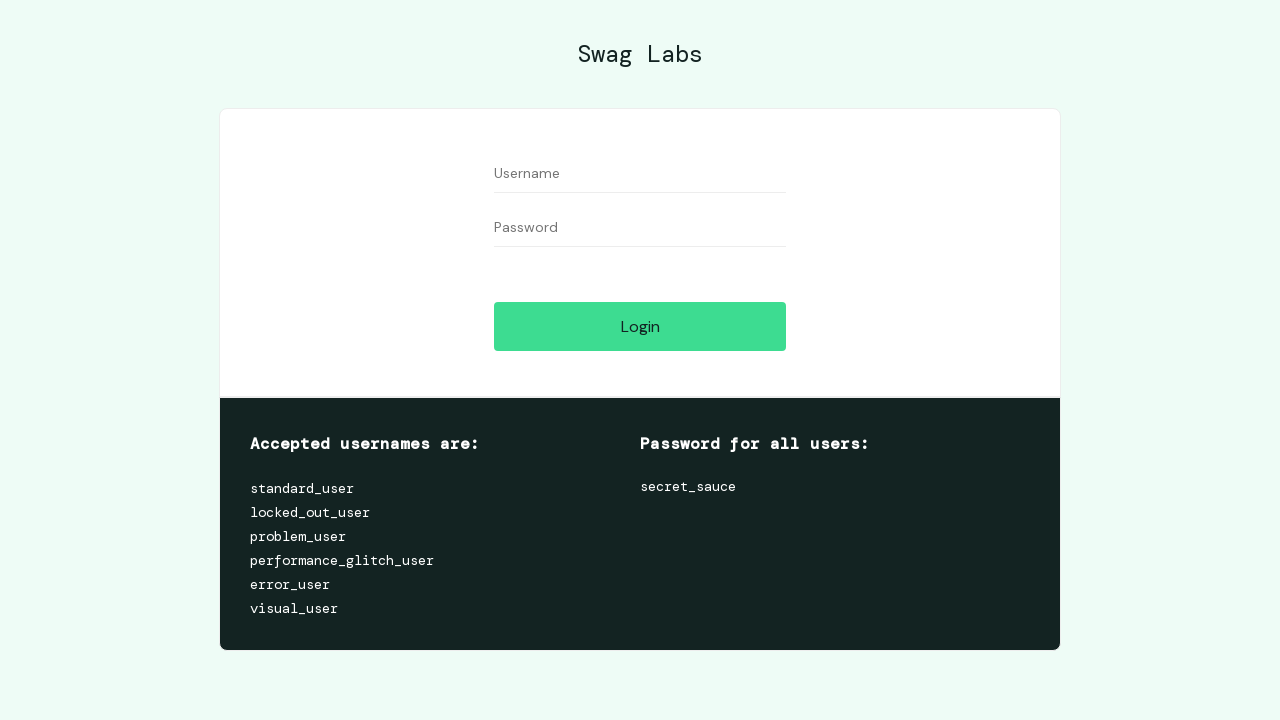

Clicked login button without entering credentials at (640, 326) on input[type='submit']
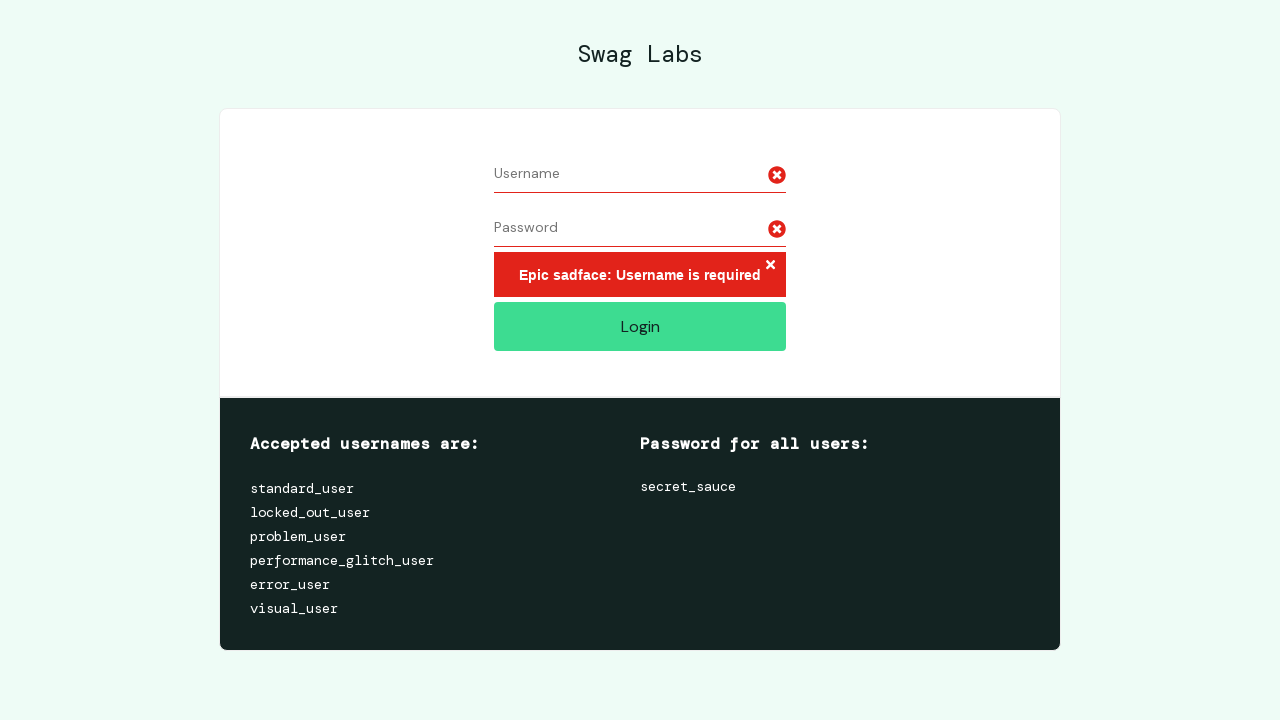

Error message appeared on screen
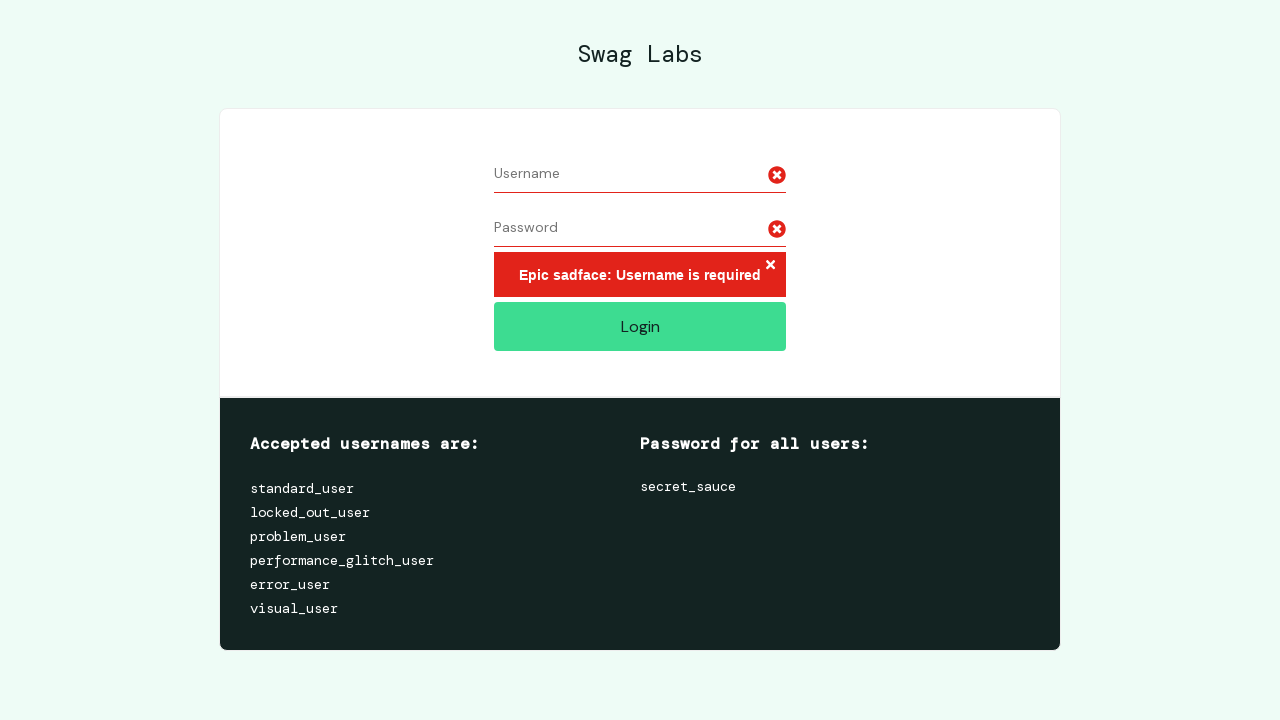

Clicked close button on error message at (770, 266) on h3[data-test='error'] button
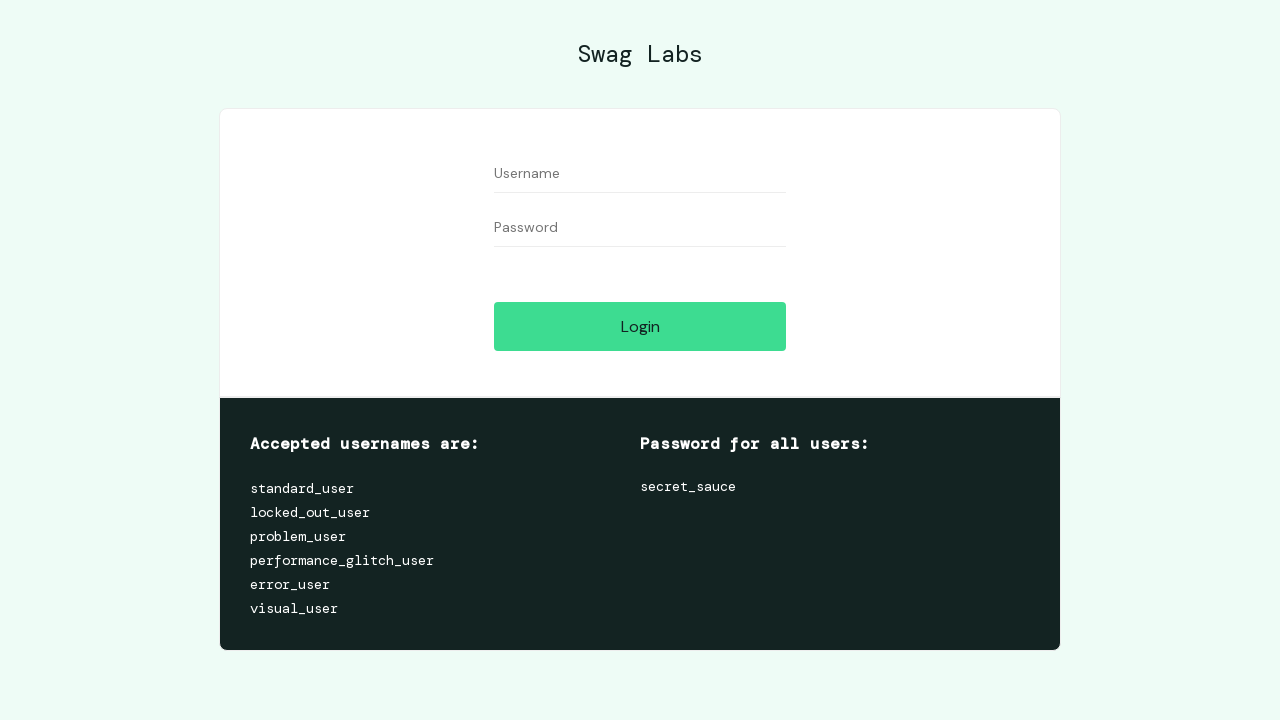

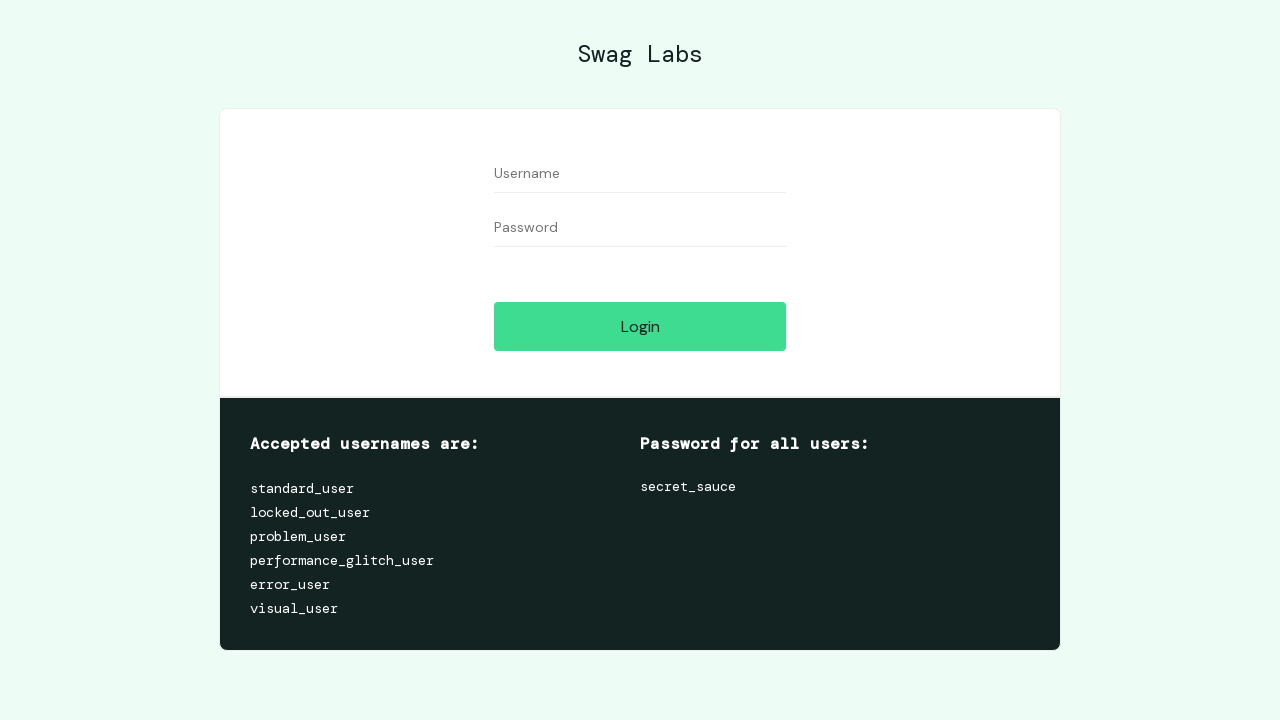